Tests JavaScript prompt alert functionality by triggering an alert, entering text into it, and verifying the result displayed on the page

Starting URL: https://the-internet.herokuapp.com/javascript_alerts

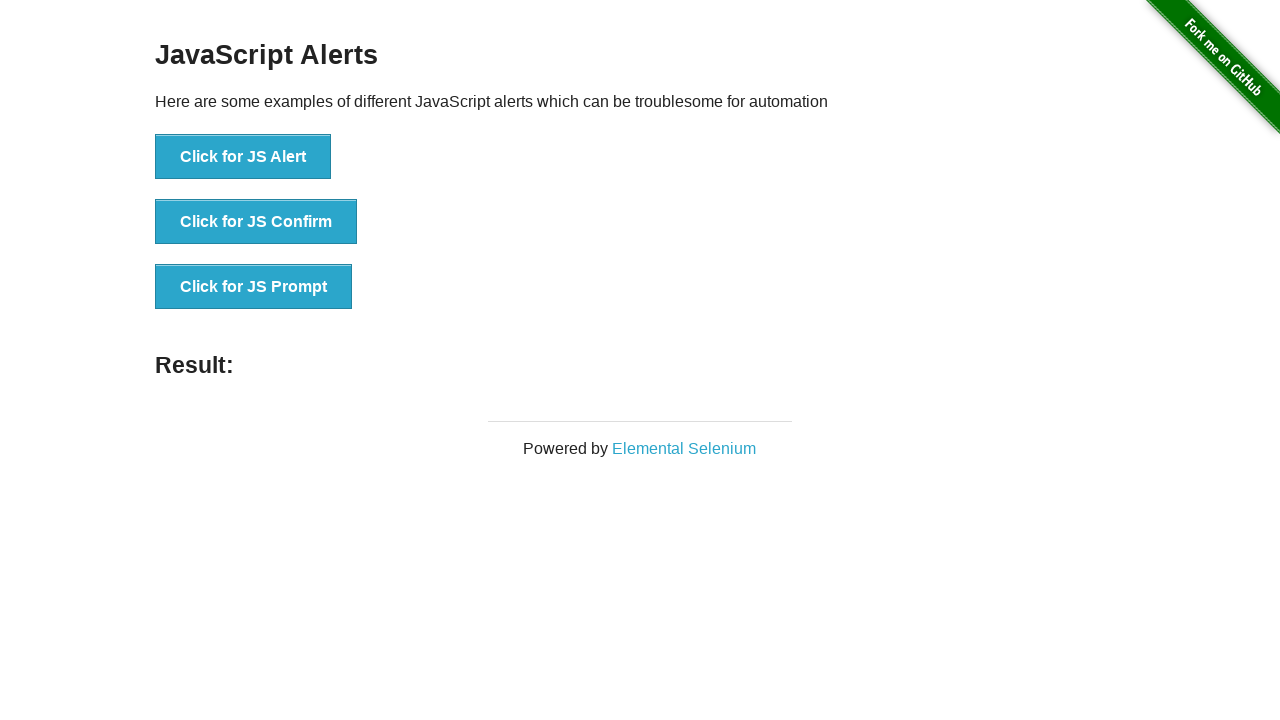

Clicked the third button to trigger JavaScript prompt alert at (254, 287) on (//button)[3]
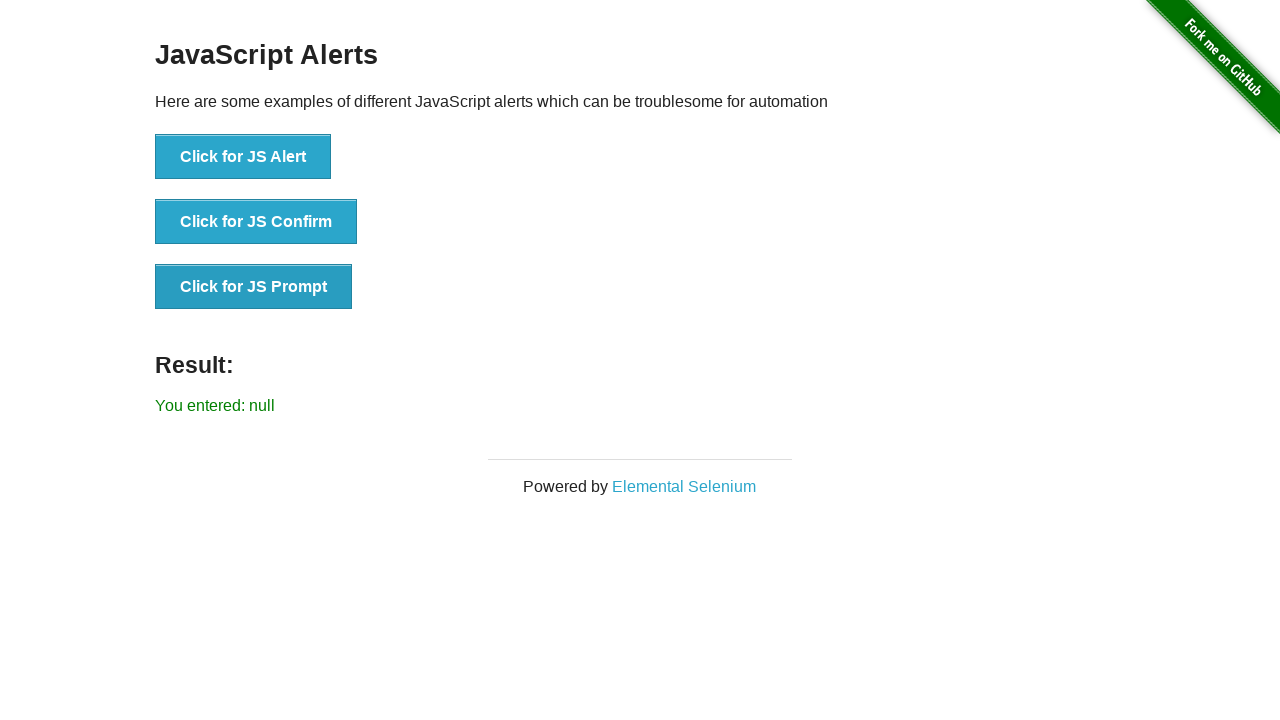

Set up dialog handler to accept prompt with text 'selenium alert test'
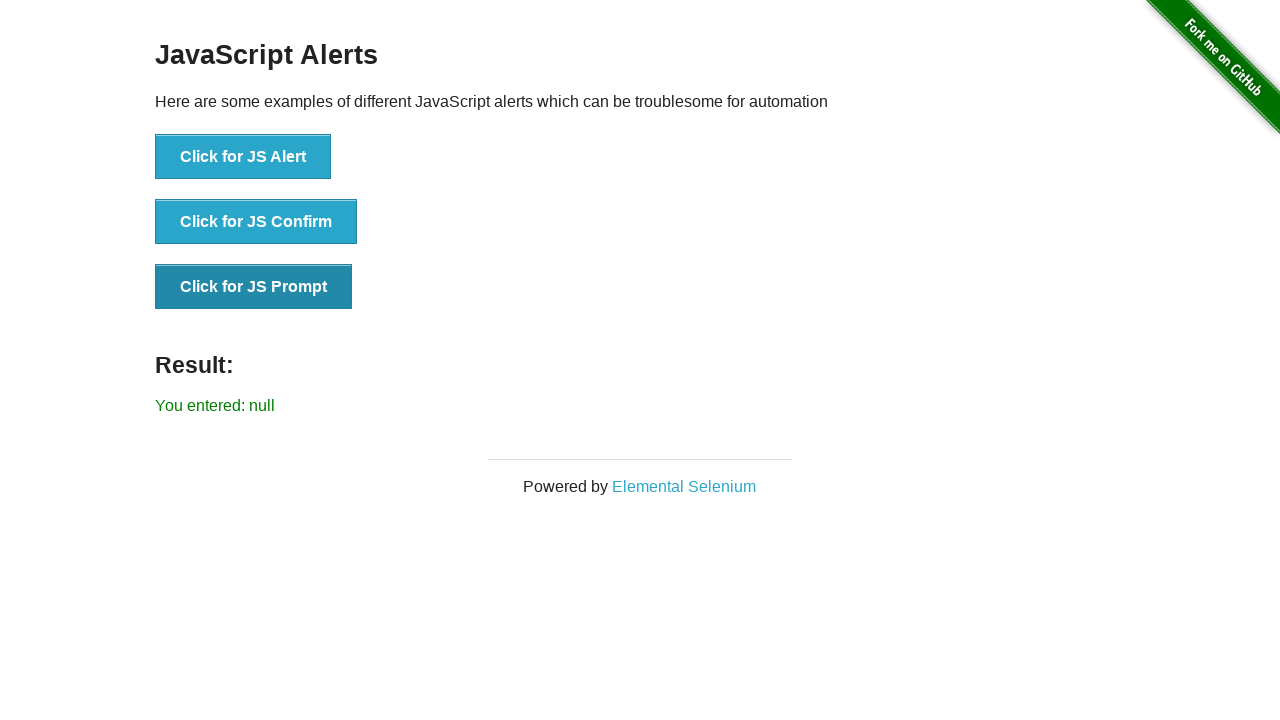

Waited for result element to appear on page
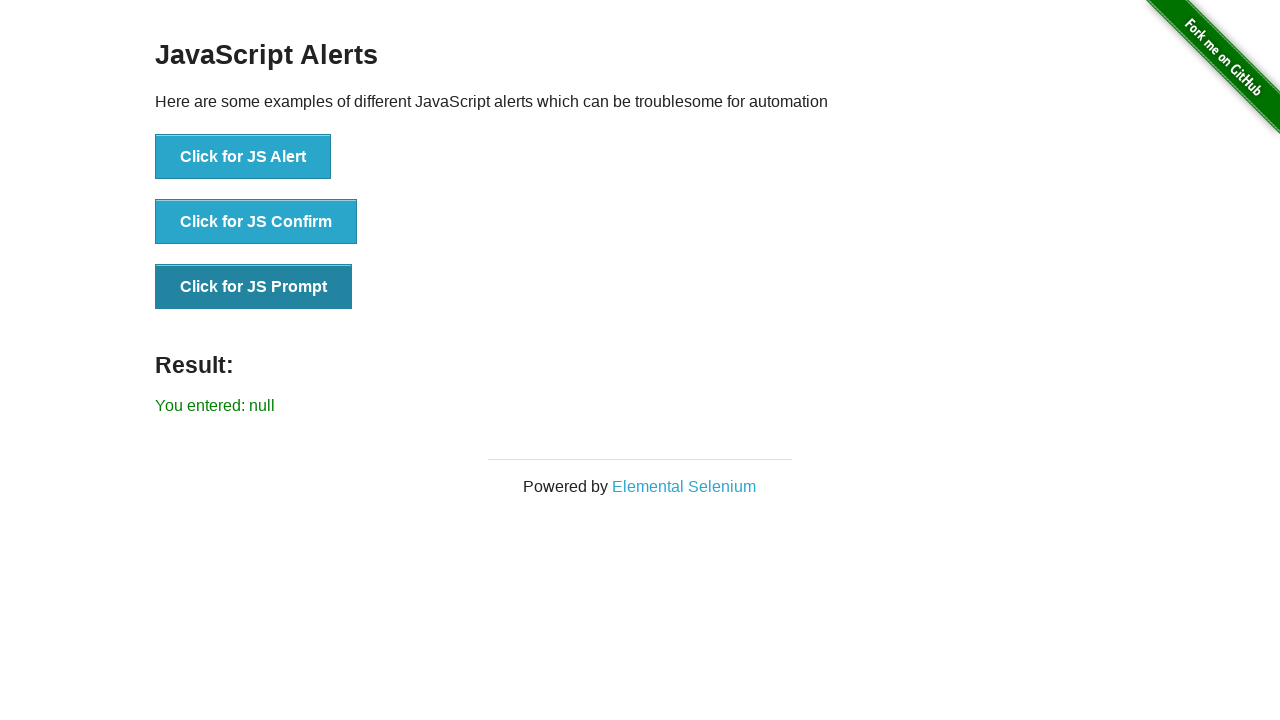

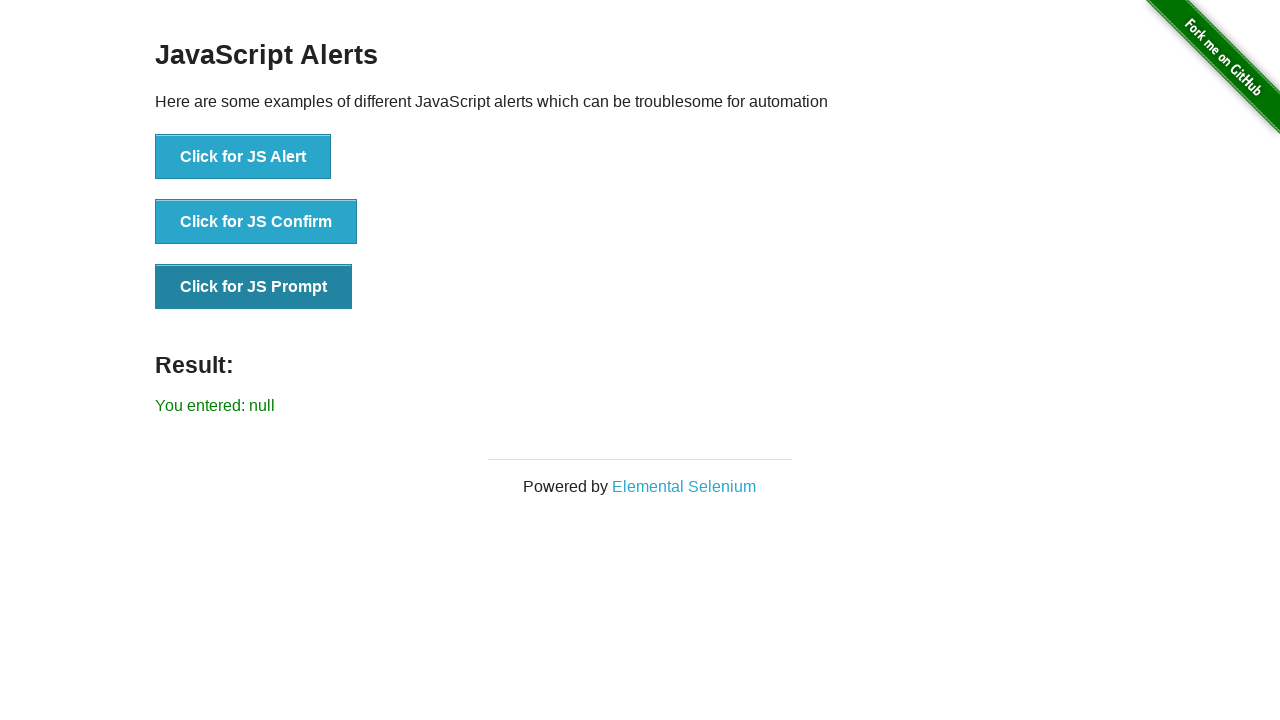